Tests that the Clear completed button displays the correct text after marking an item complete.

Starting URL: https://demo.playwright.dev/todomvc

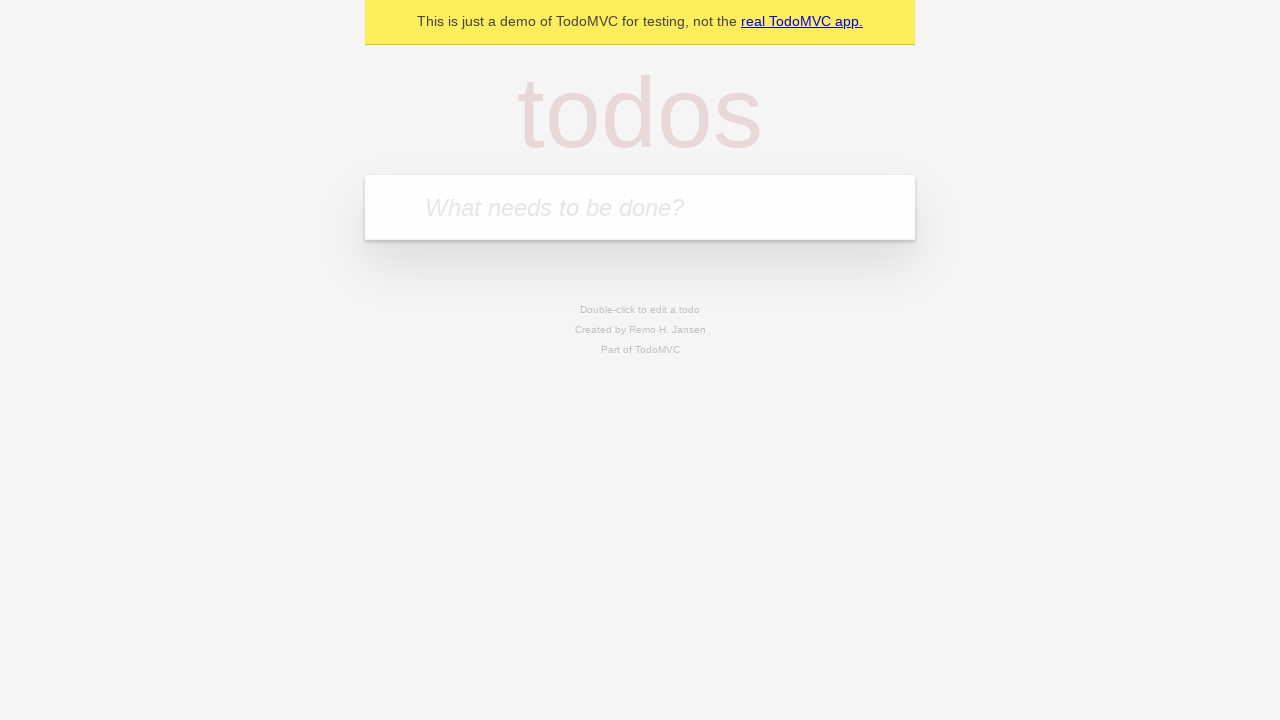

Located the 'What needs to be done?' input field
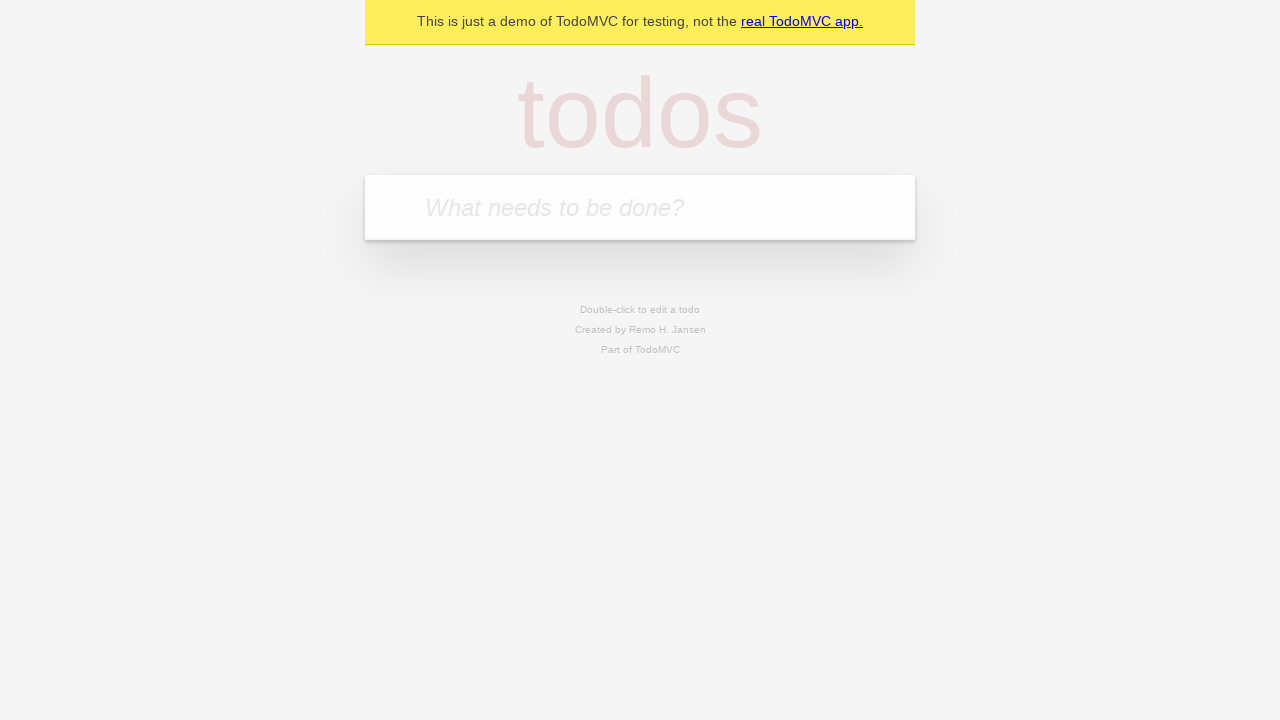

Filled todo input with 'buy some cheese' on internal:attr=[placeholder="What needs to be done?"i]
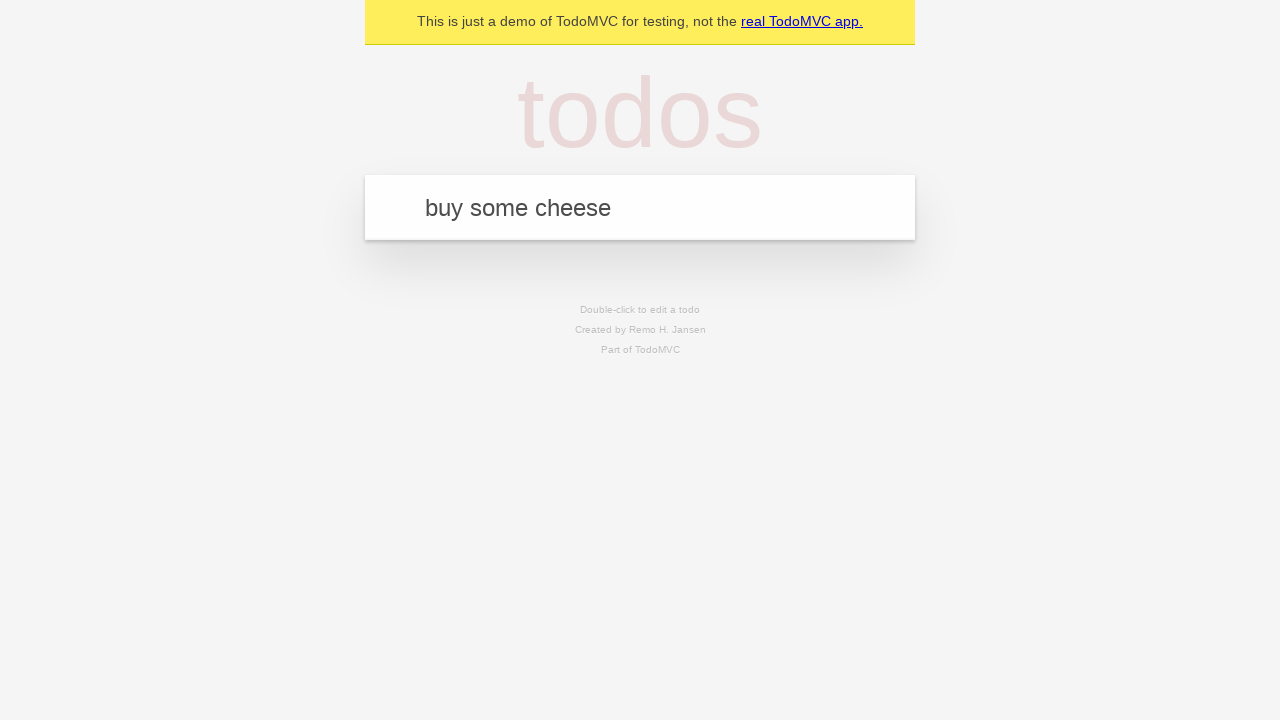

Pressed Enter to create first todo on internal:attr=[placeholder="What needs to be done?"i]
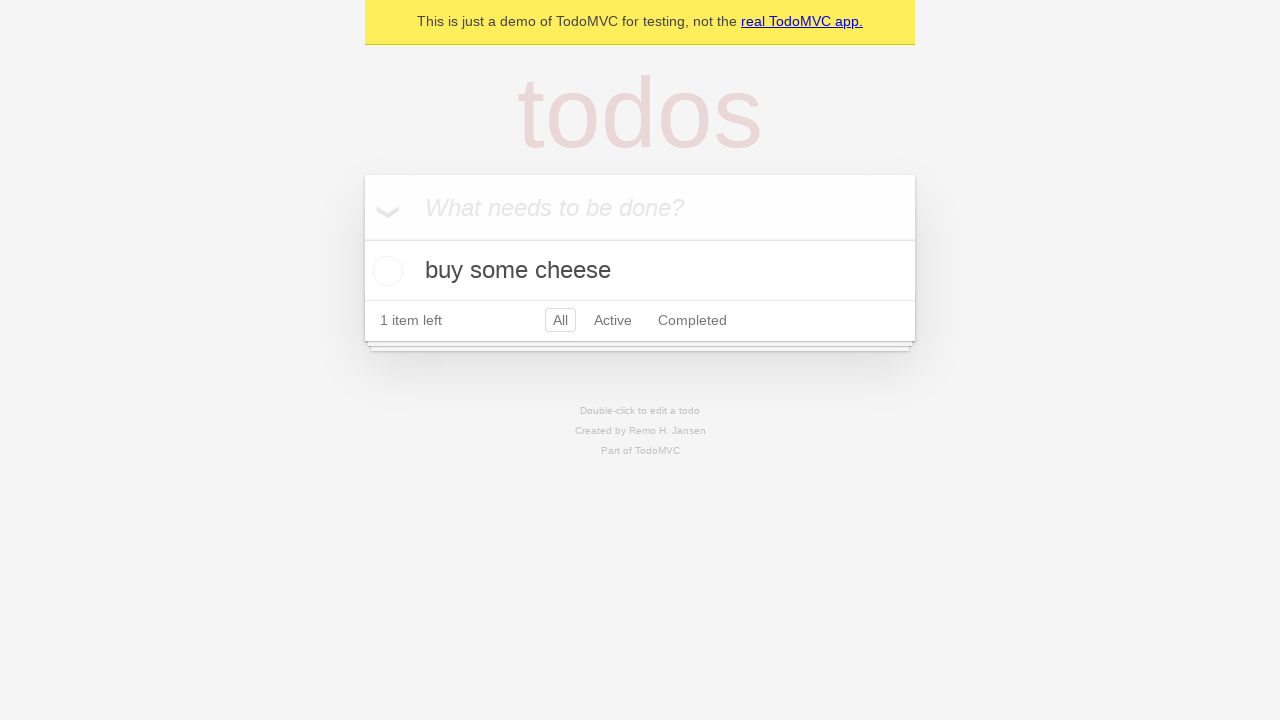

Filled todo input with 'feed the cat' on internal:attr=[placeholder="What needs to be done?"i]
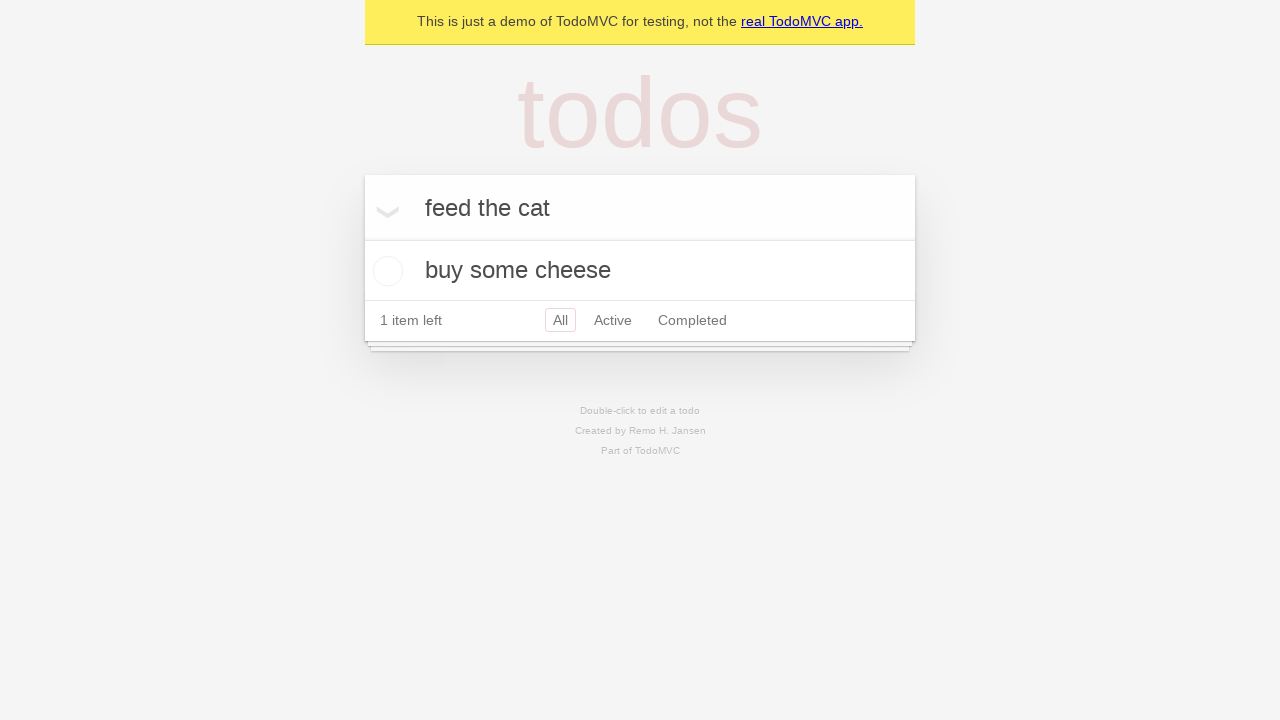

Pressed Enter to create second todo on internal:attr=[placeholder="What needs to be done?"i]
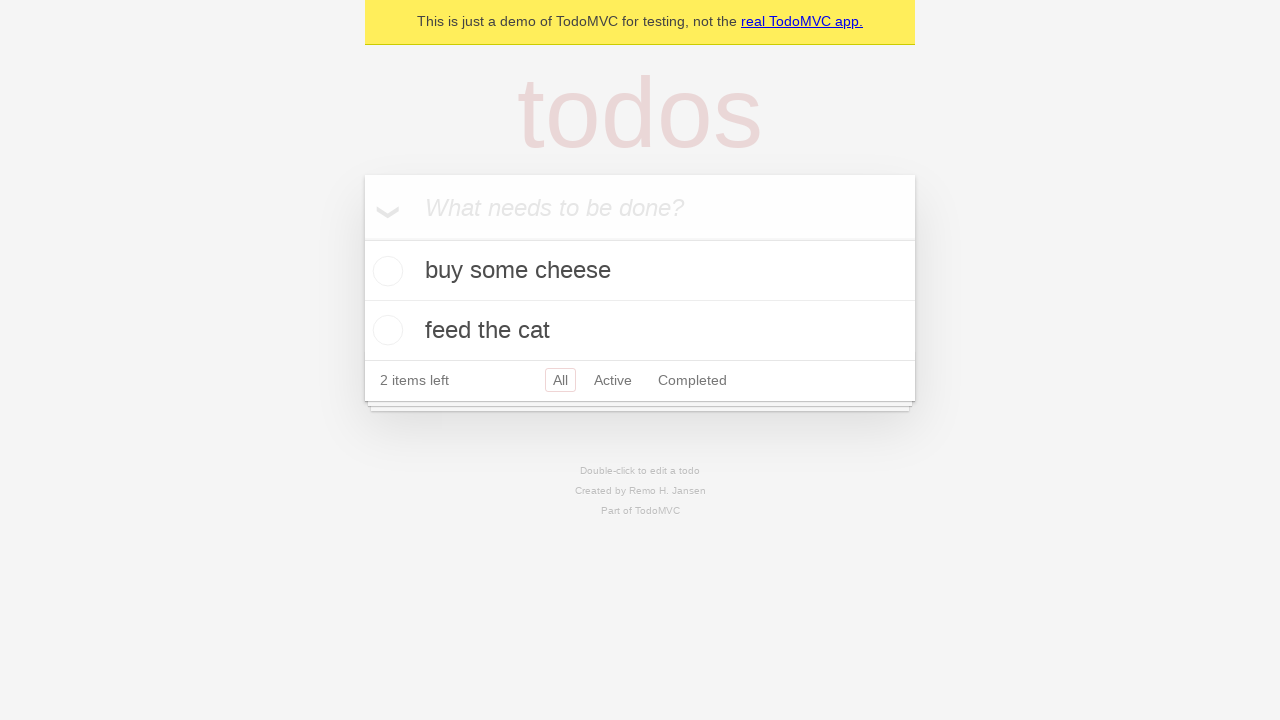

Filled todo input with 'book a doctors appointment' on internal:attr=[placeholder="What needs to be done?"i]
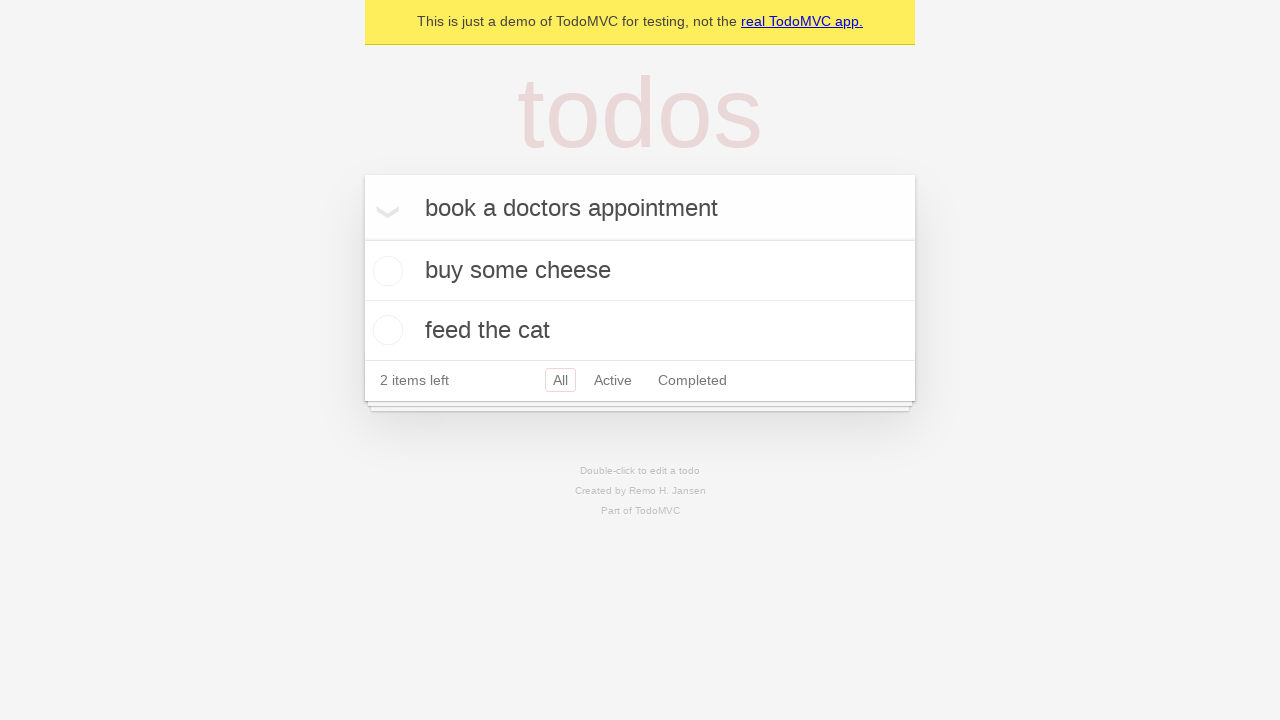

Pressed Enter to create third todo on internal:attr=[placeholder="What needs to be done?"i]
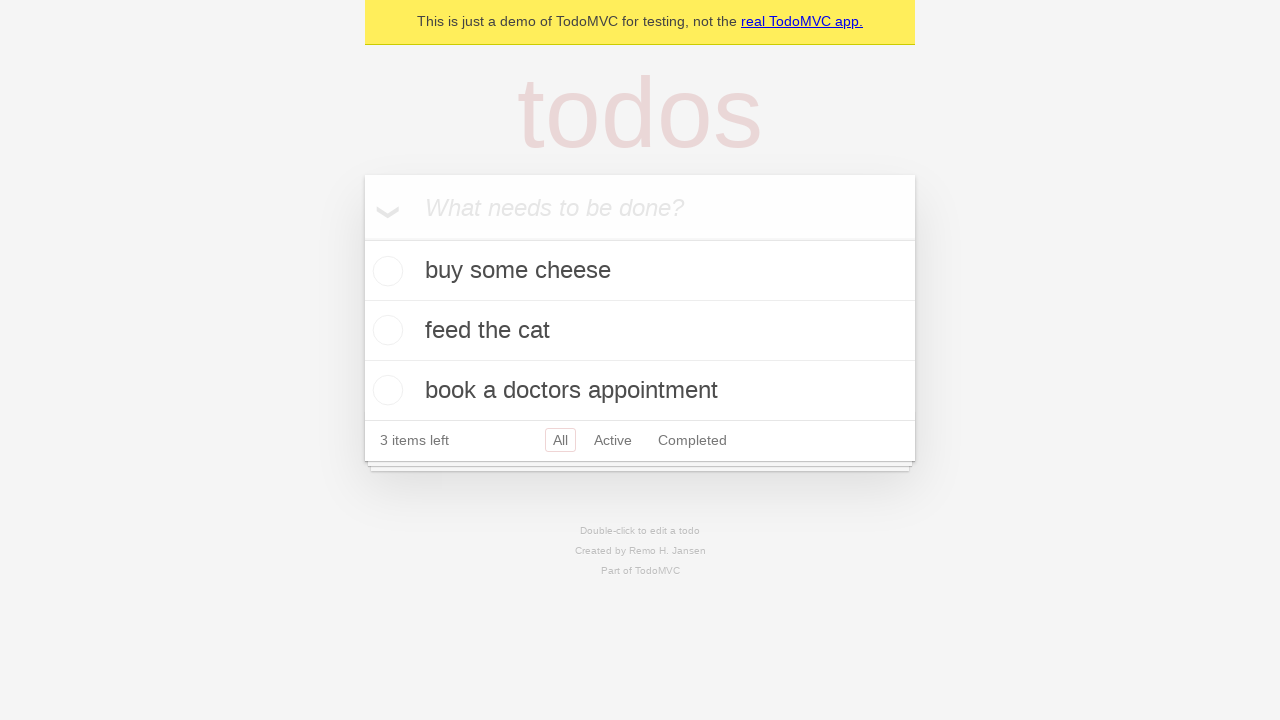

Checked the first todo item as complete at (385, 271) on .todo-list li .toggle >> nth=0
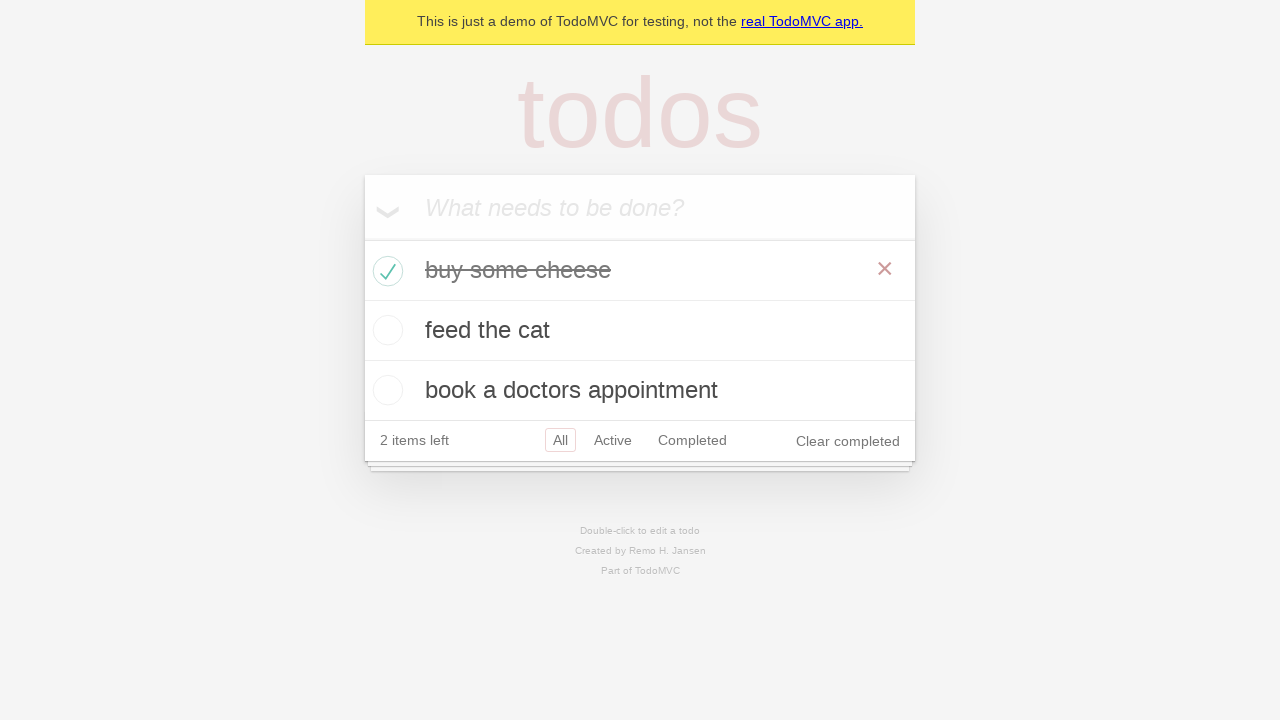

Waited for 'Clear completed' button to appear
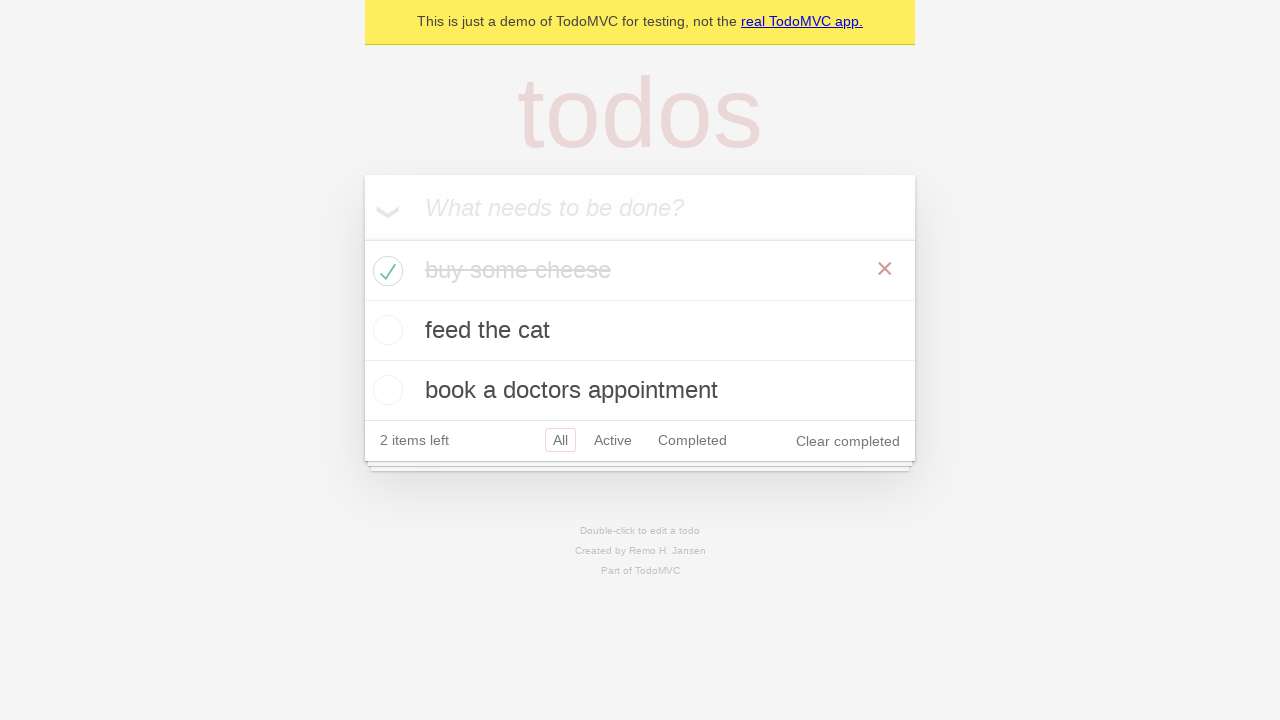

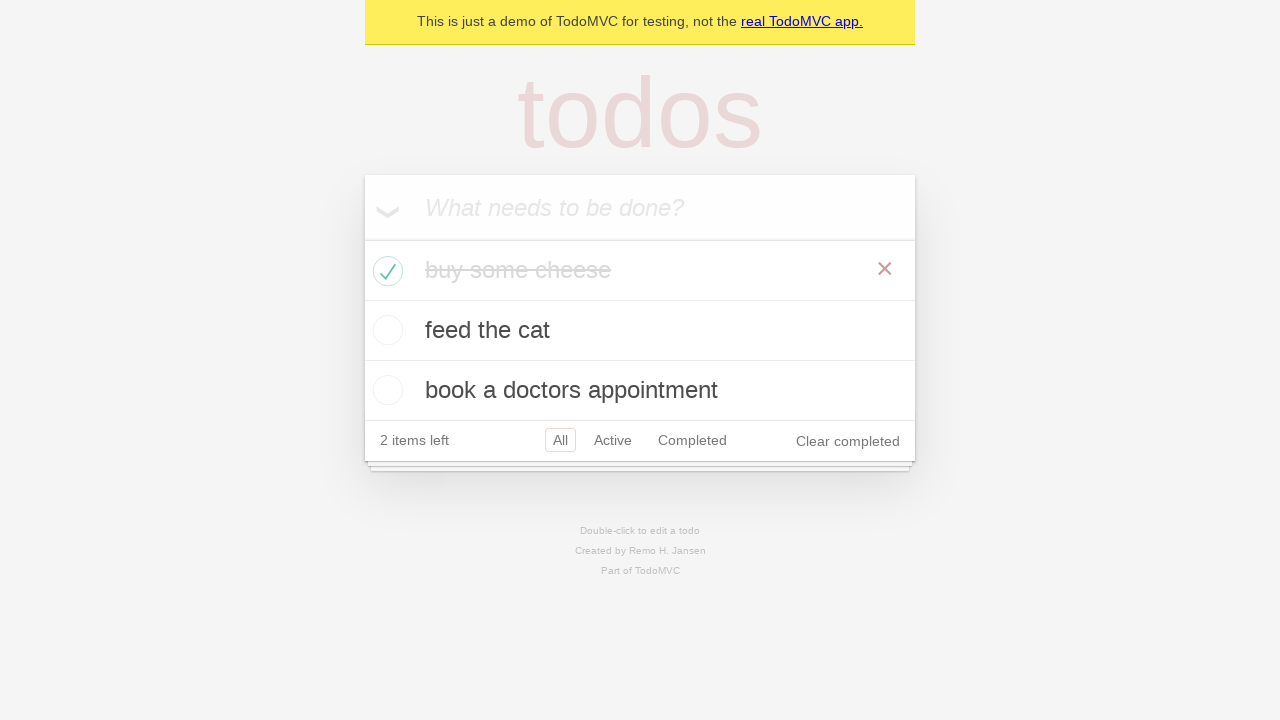